Navigates to a page and injects jQuery Growl library via JavaScript to display notification messages (growl-style pop-ups) on the page for debugging/demonstration purposes.

Starting URL: http://the-internet.herokuapp.com/

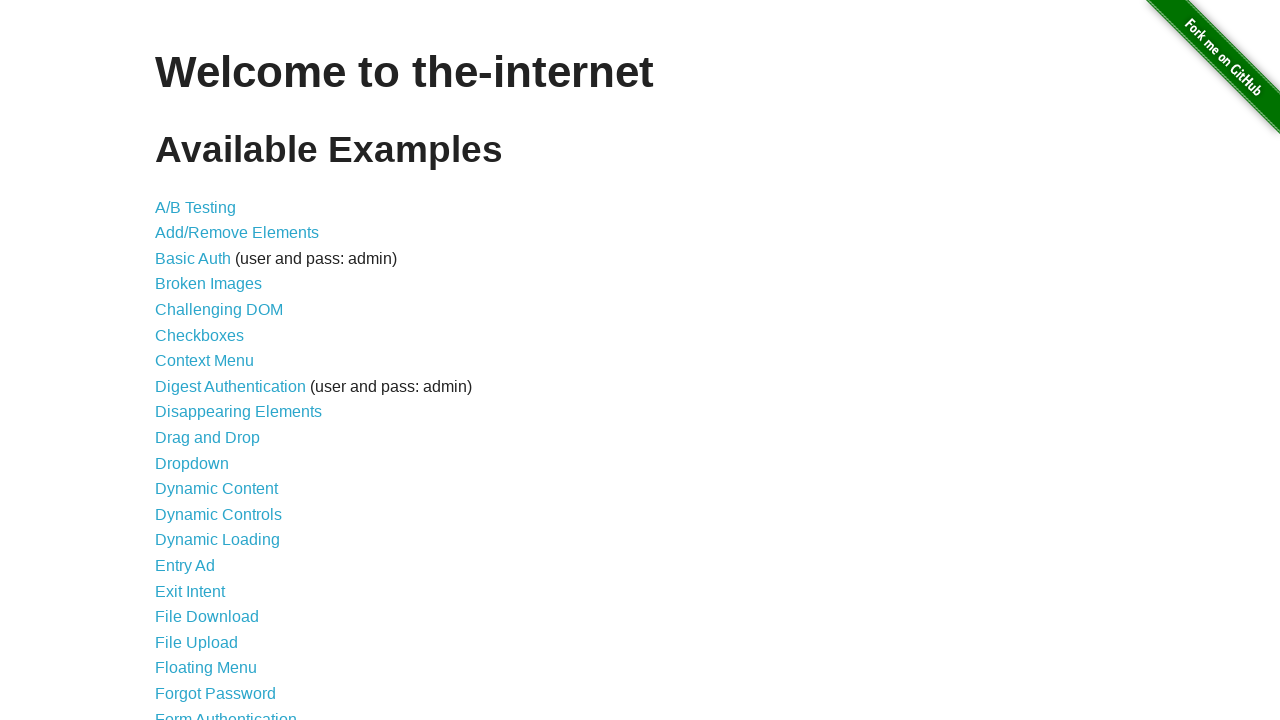

Injected jQuery library if not already present
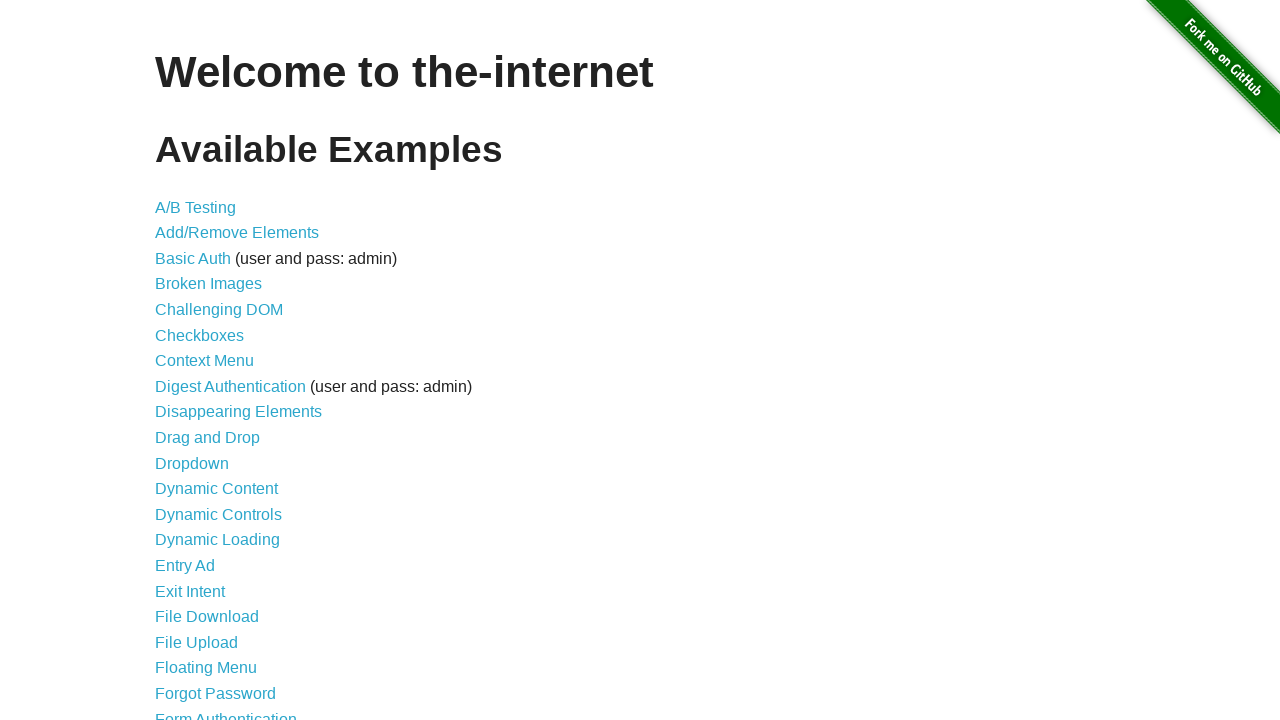

Waited for jQuery to load
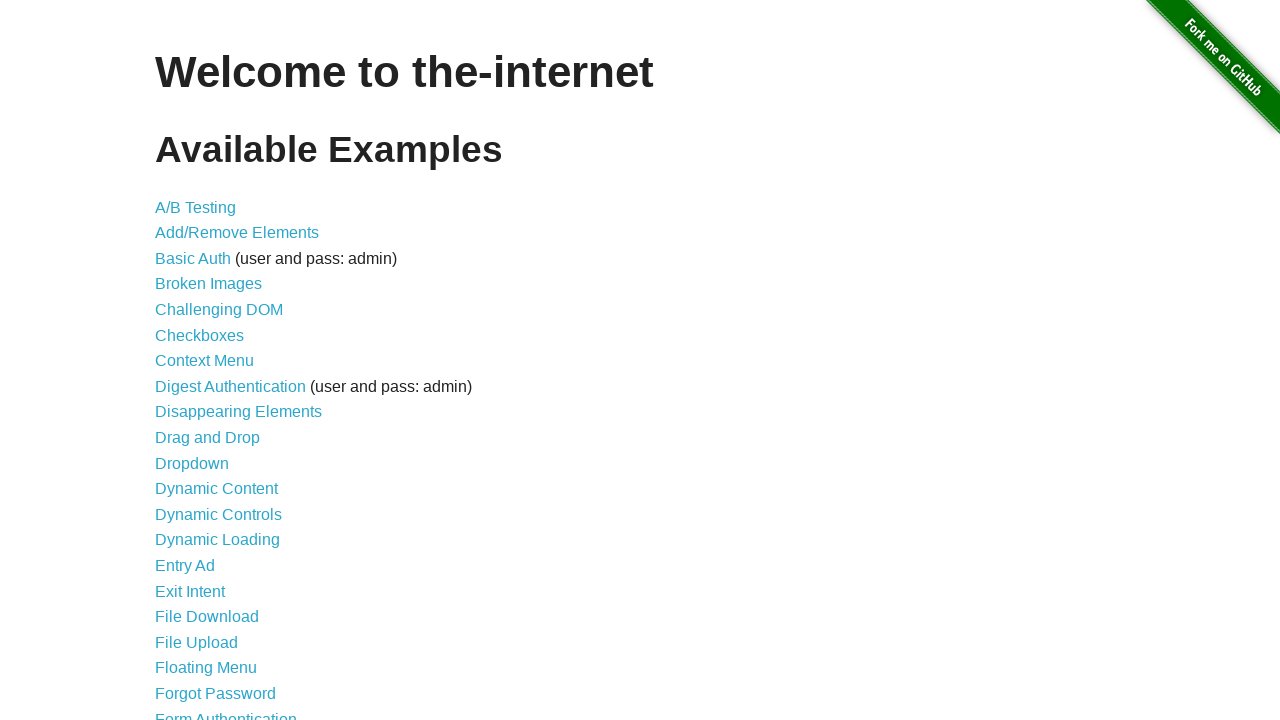

Loaded jQuery Growl script
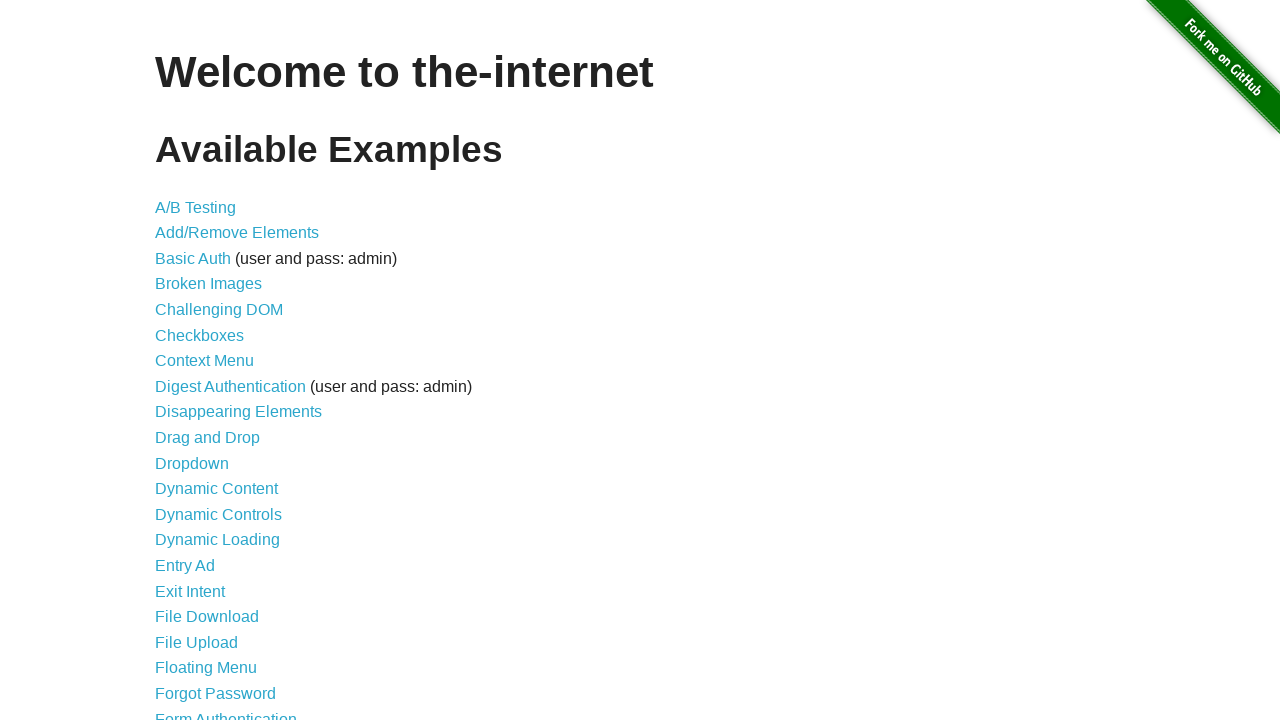

Added jQuery Growl CSS stylesheet
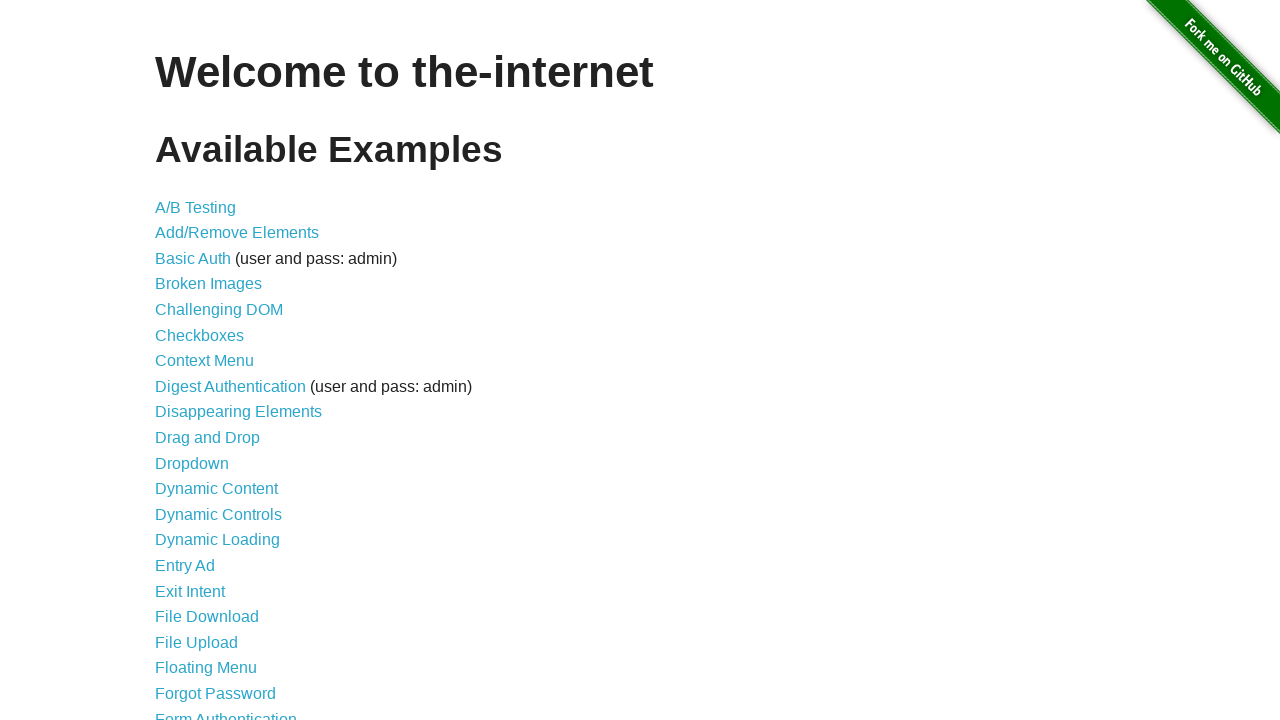

Waited for jQuery Growl to be available
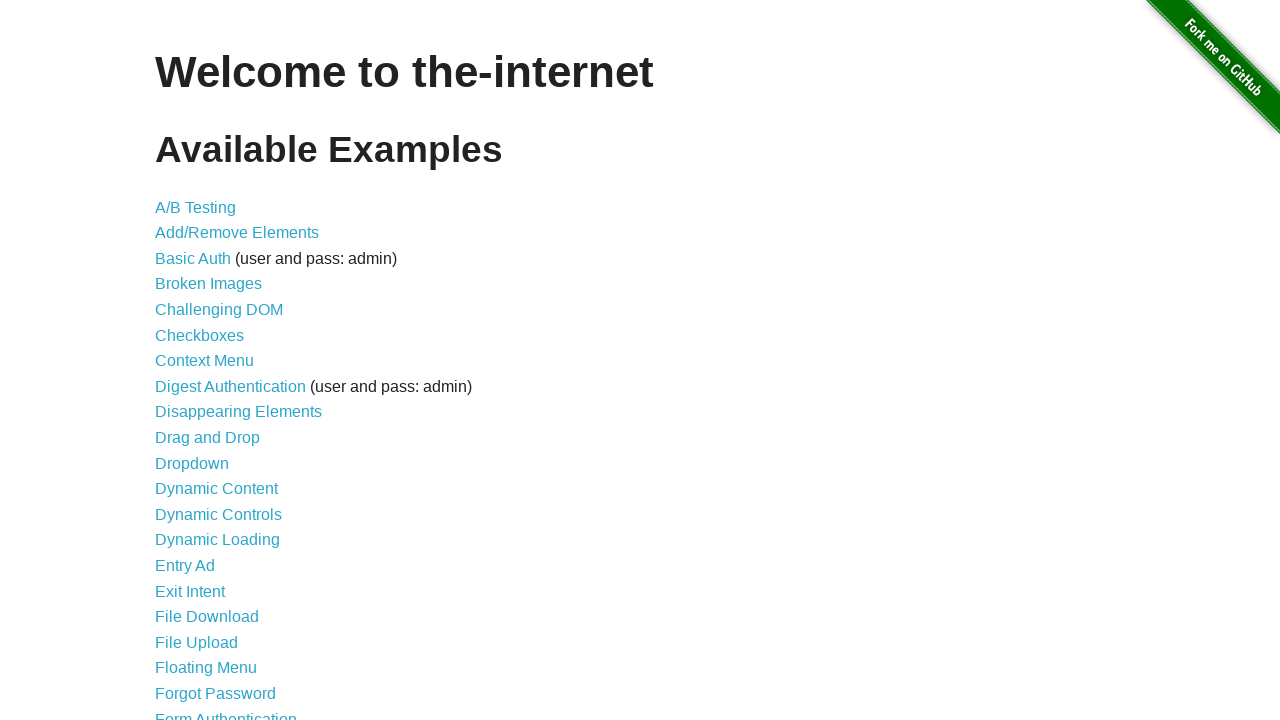

Displayed default growl notification with title 'GET' and message '/'
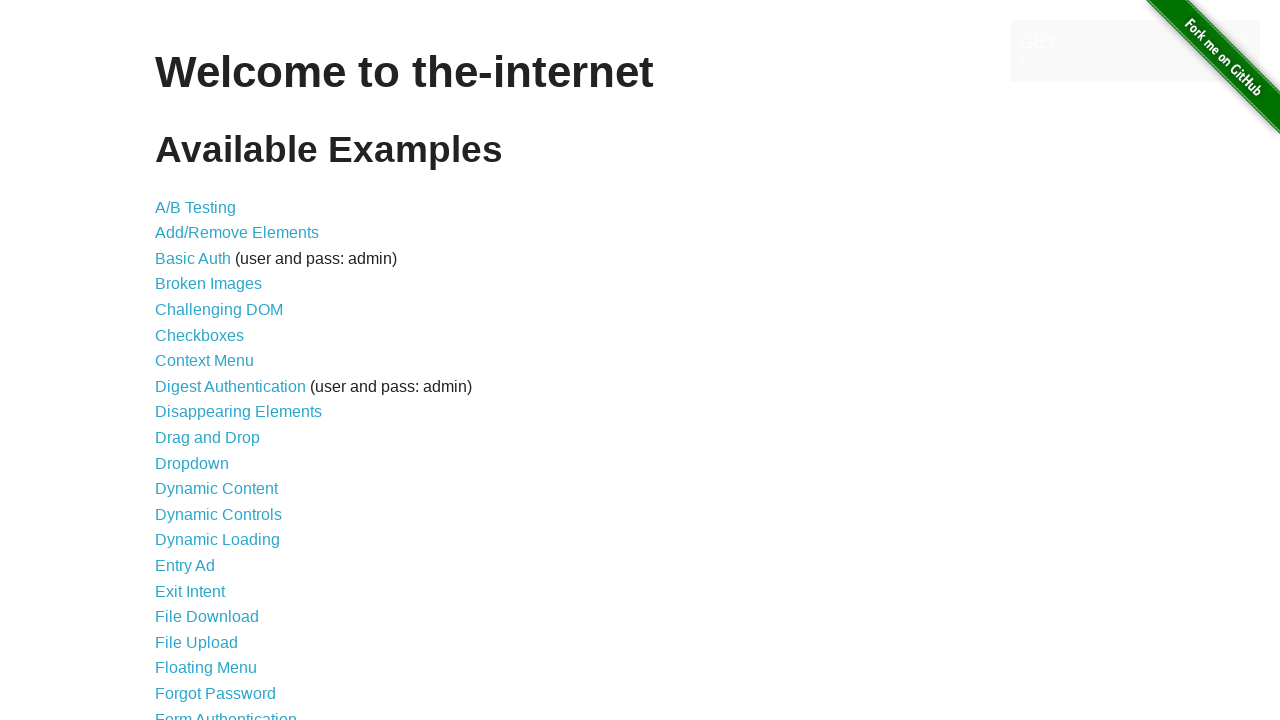

Displayed error growl notification
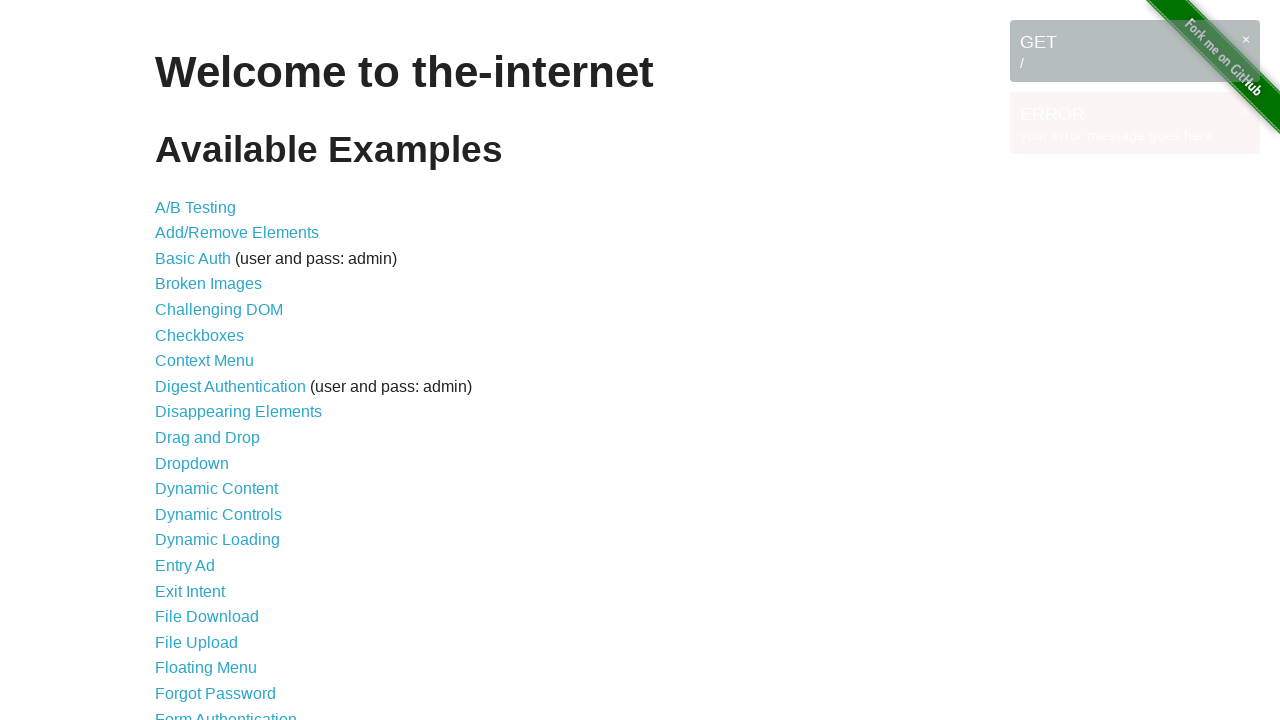

Displayed notice growl notification
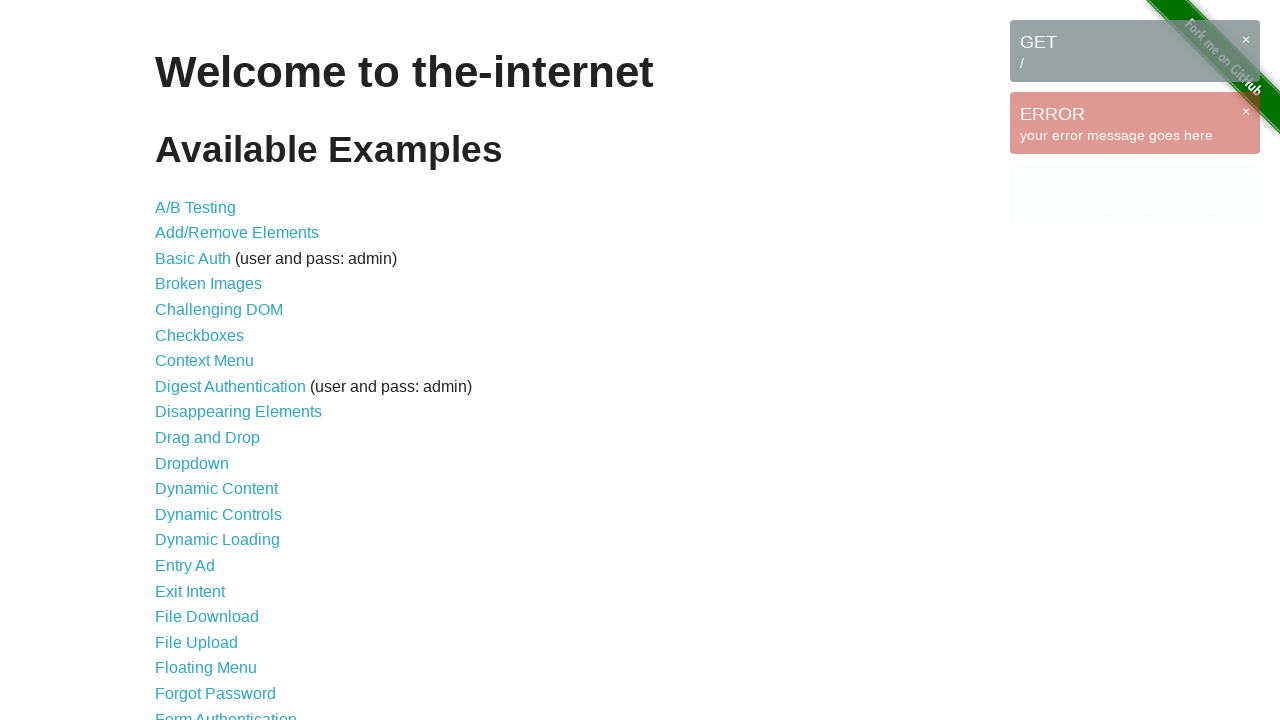

Displayed warning growl notification
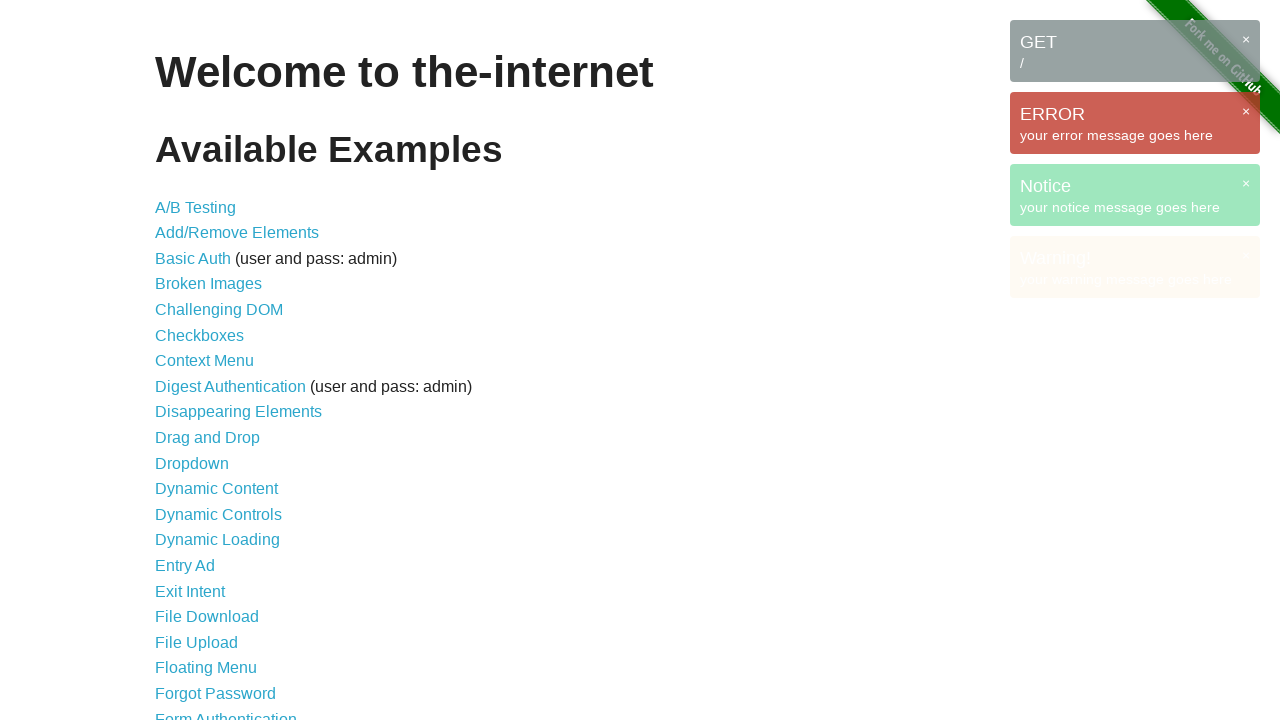

Waited for growl notifications to be visible on the page
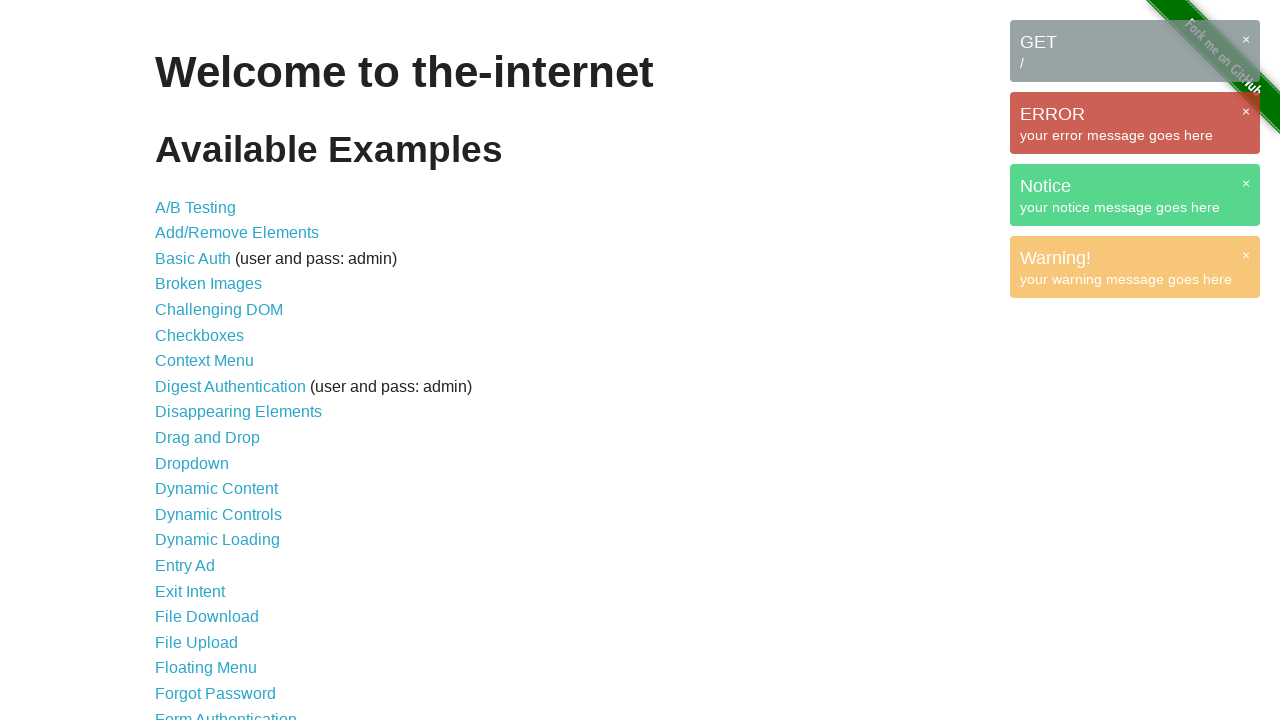

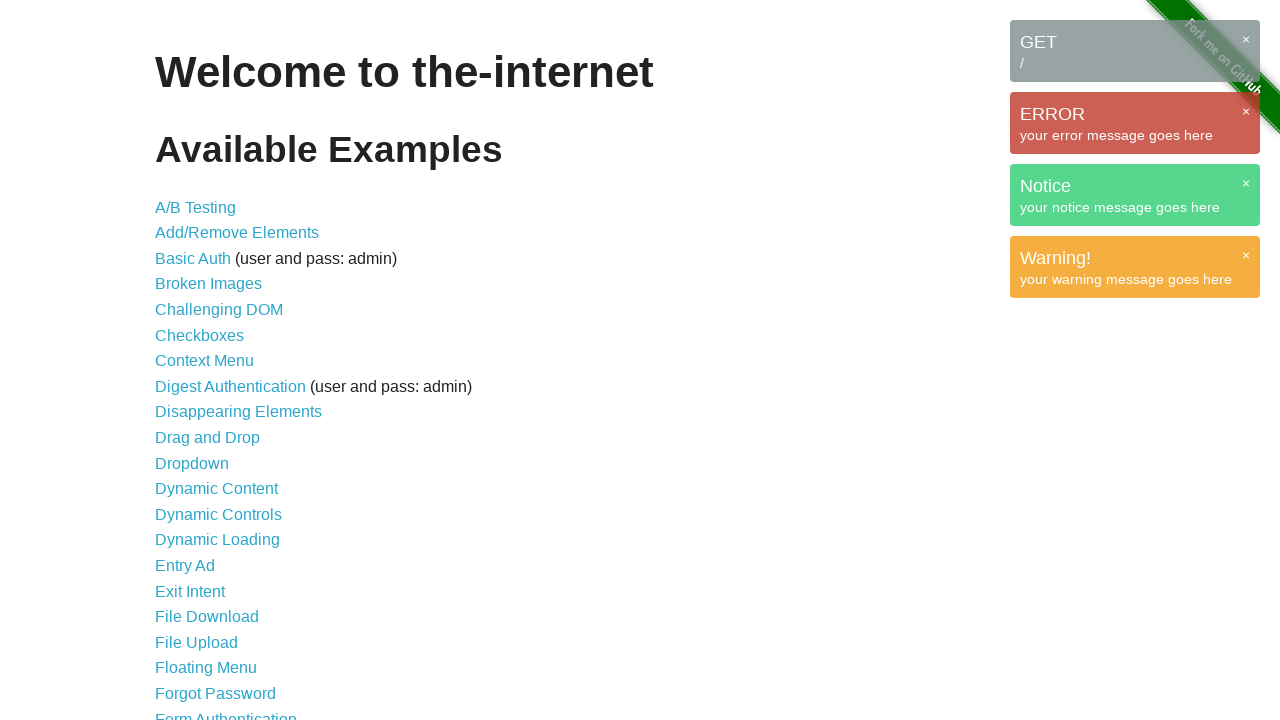